Tests form field input manipulation by entering text in the first name field and then deleting all but the first character using backspace

Starting URL: https://demo.automationtesting.in/Register.html

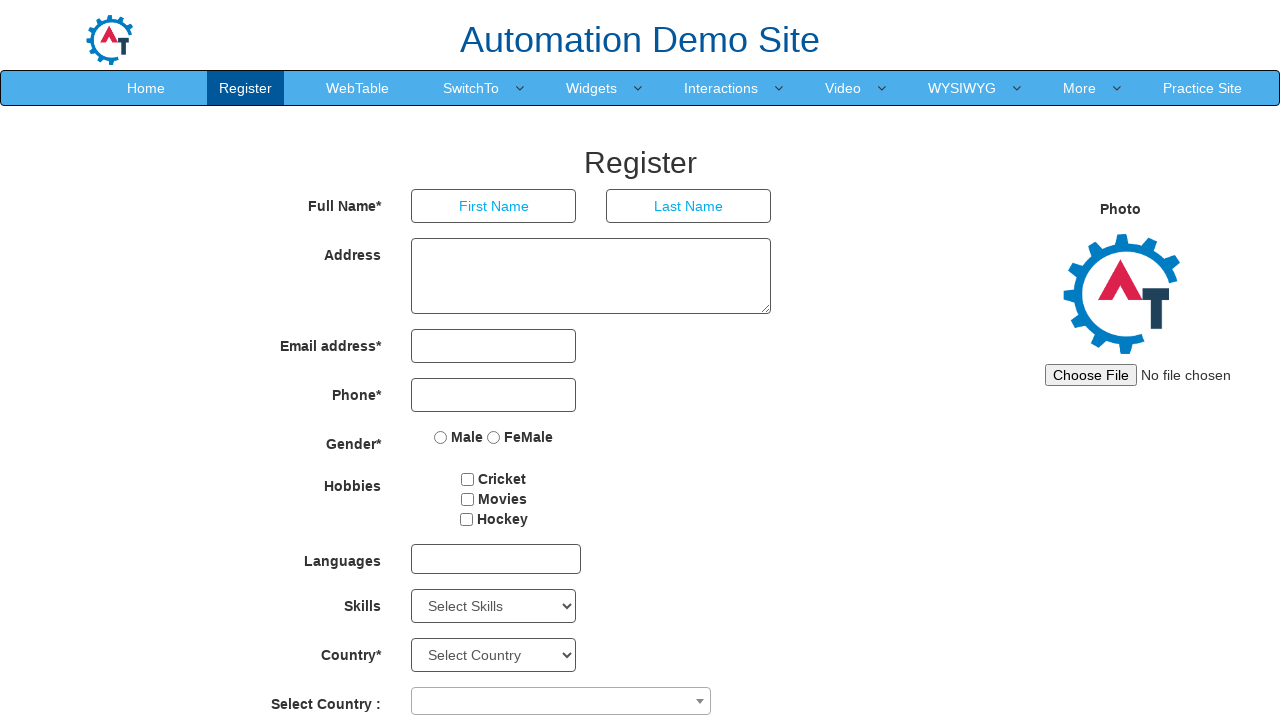

Filled first name field with 'Rezart' on [ng-model='FirstName']
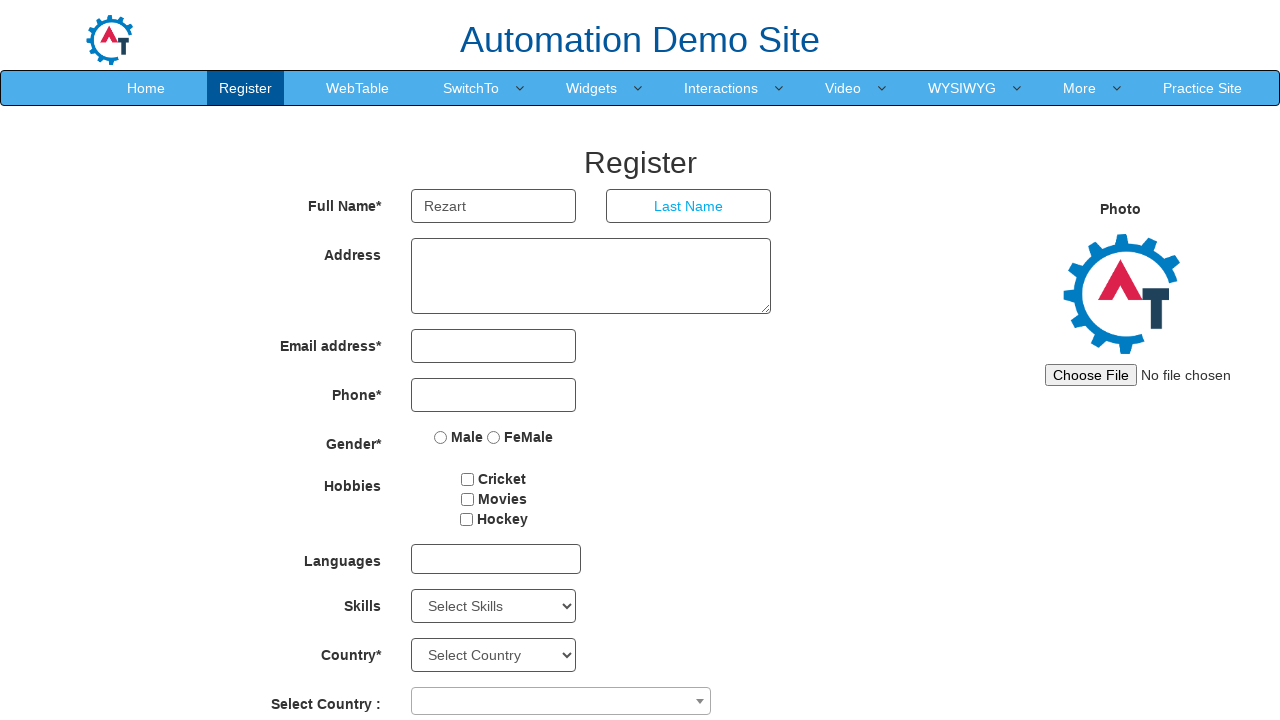

Pressed Backspace to delete character 1 of 'Rezart' on [ng-model='FirstName']
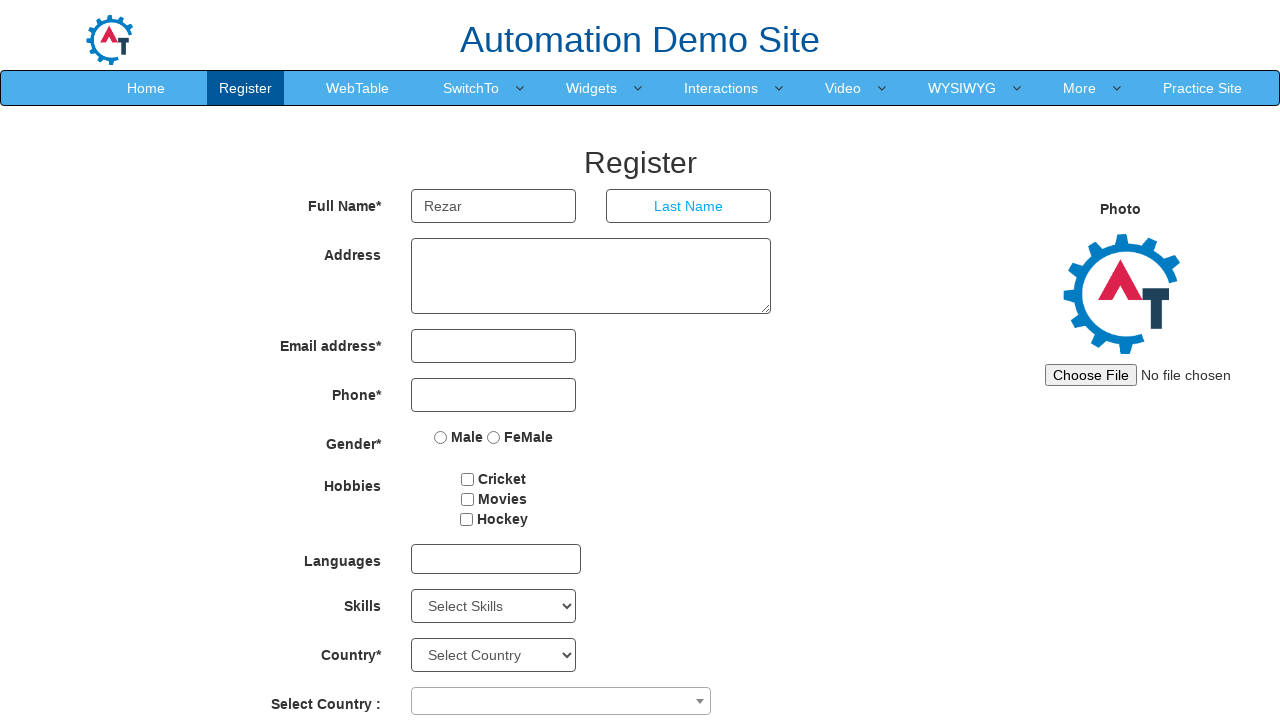

Pressed Backspace to delete character 2 of 'Rezart' on [ng-model='FirstName']
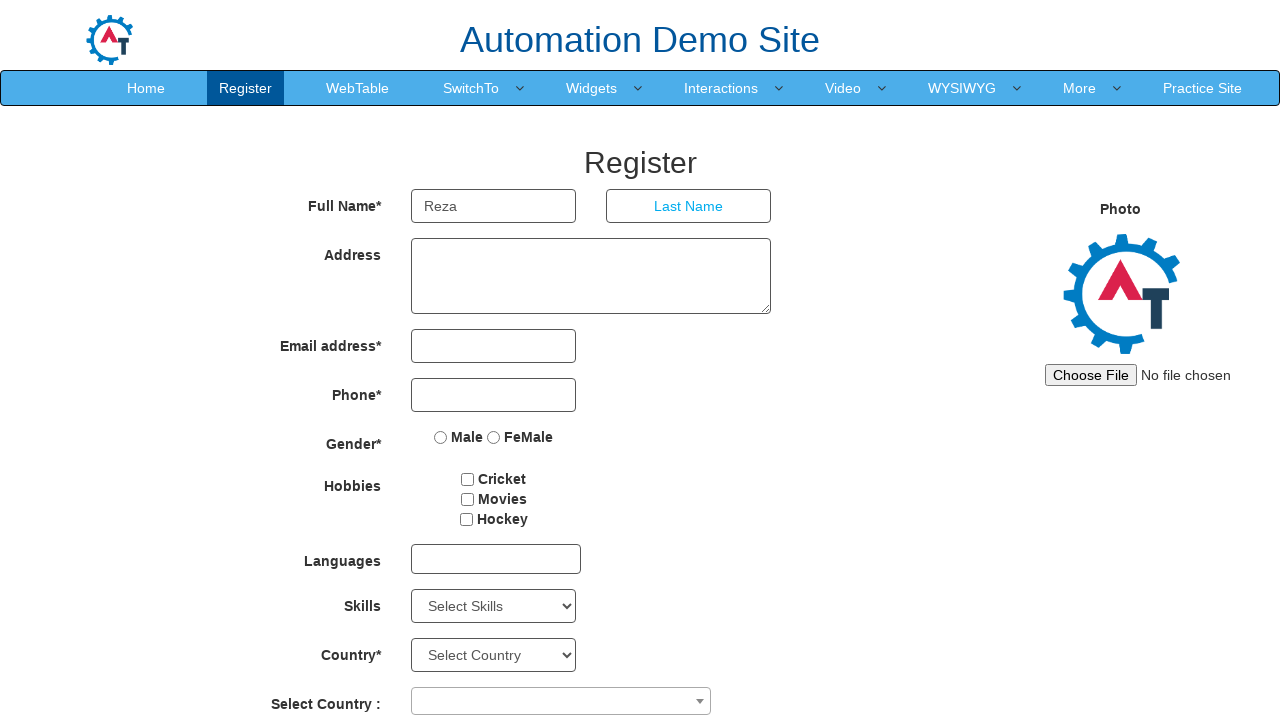

Pressed Backspace to delete character 3 of 'Rezart' on [ng-model='FirstName']
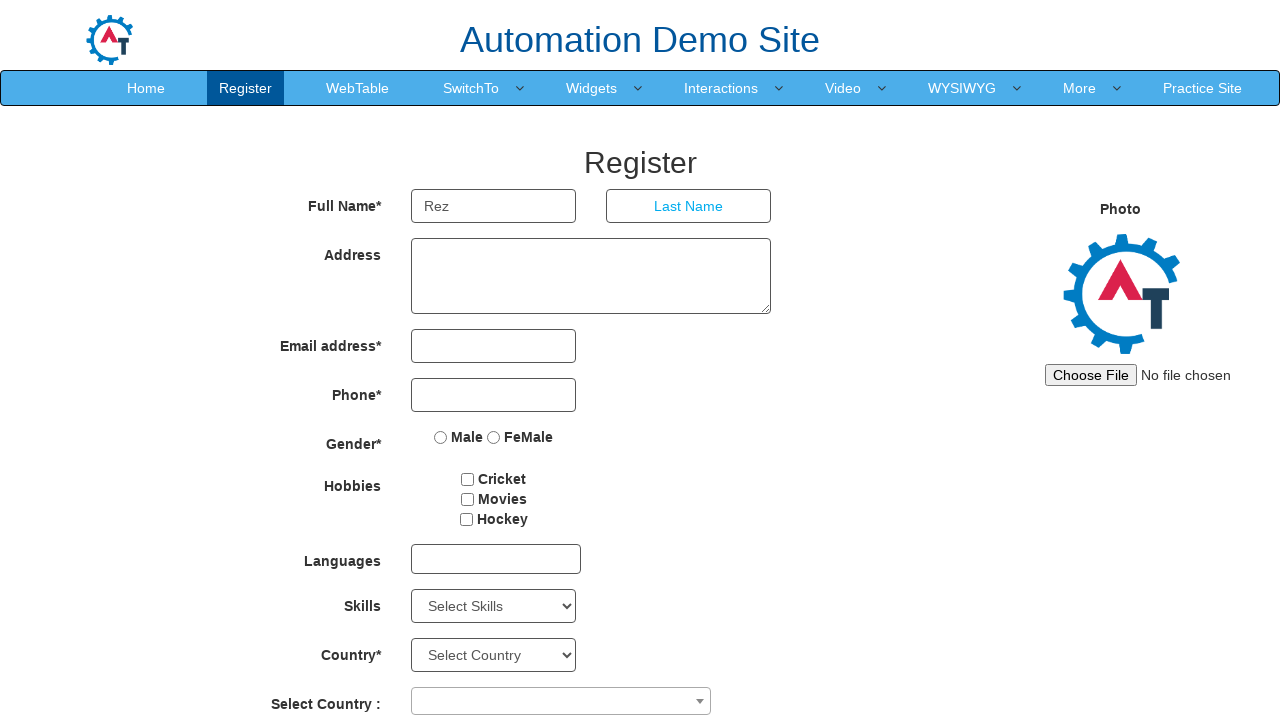

Pressed Backspace to delete character 4 of 'Rezart' on [ng-model='FirstName']
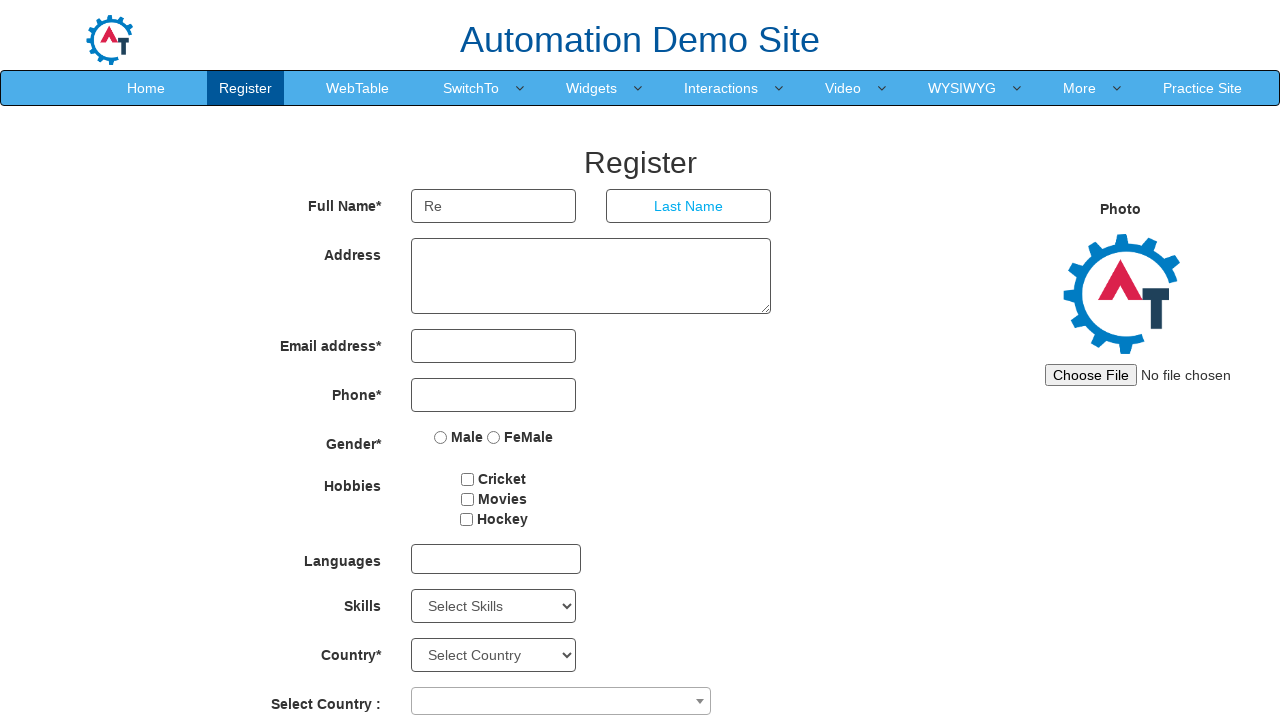

Pressed Backspace to delete character 5 of 'Rezart' on [ng-model='FirstName']
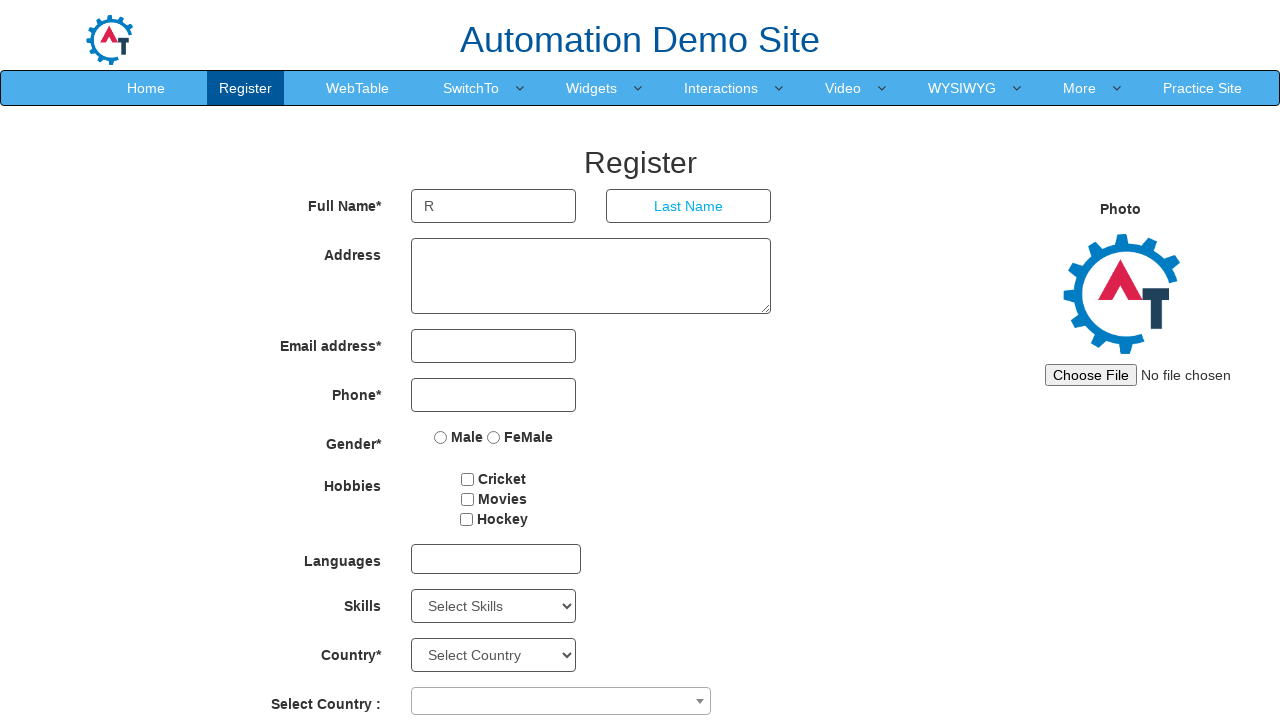

Retrieved input value to verify remaining text
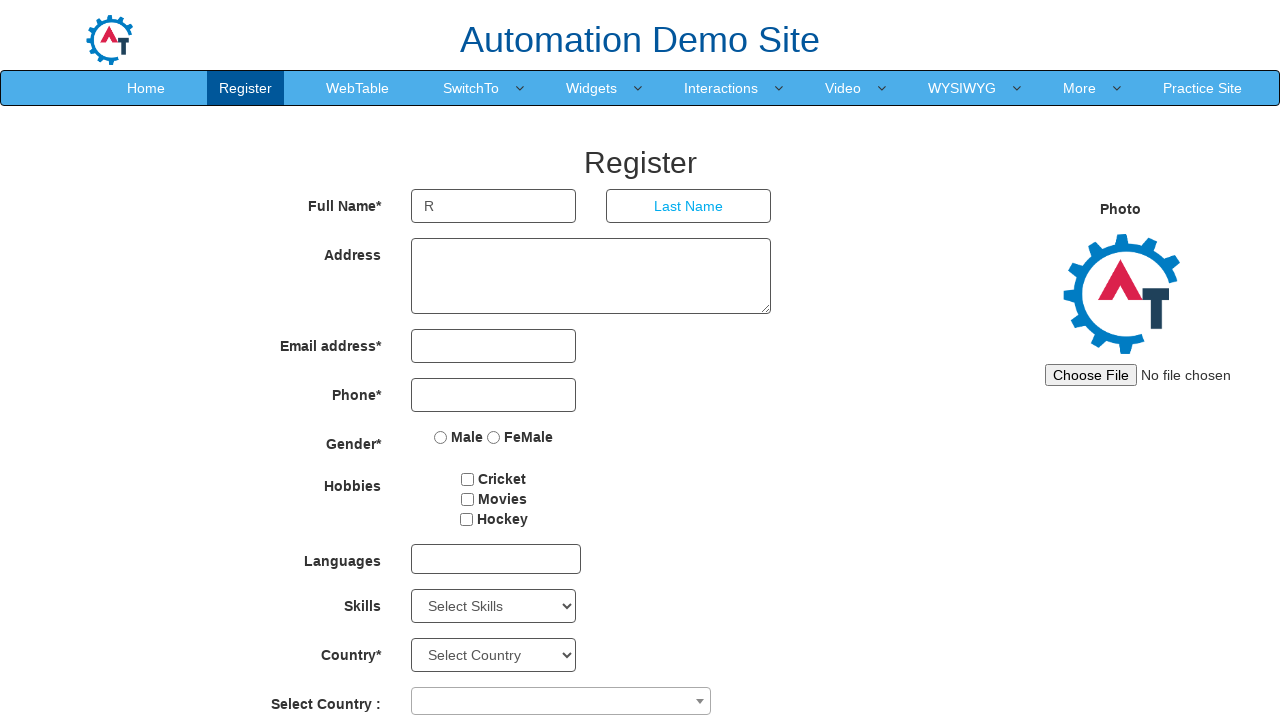

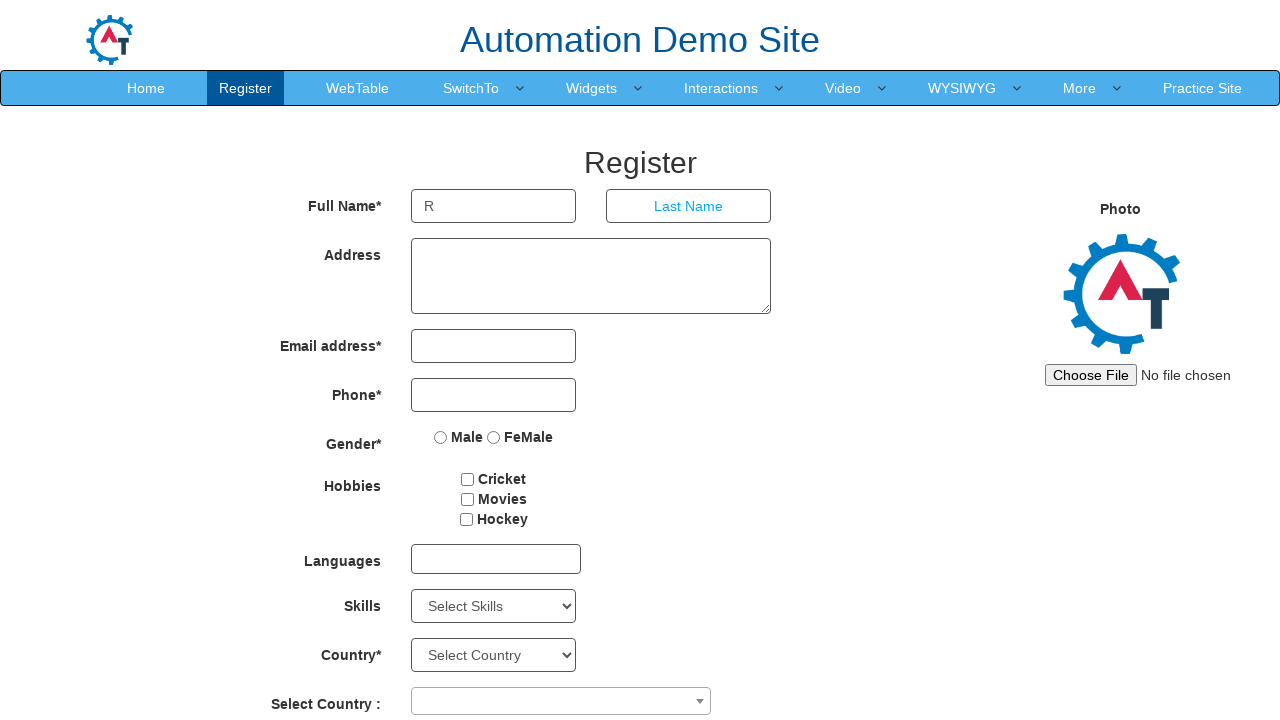